Tests a date picker calendar component by selecting a specific date (June 15, 2027) through year, month, and day navigation, then verifies the selected date values.

Starting URL: https://rahulshettyacademy.com/seleniumPractise/#/offers

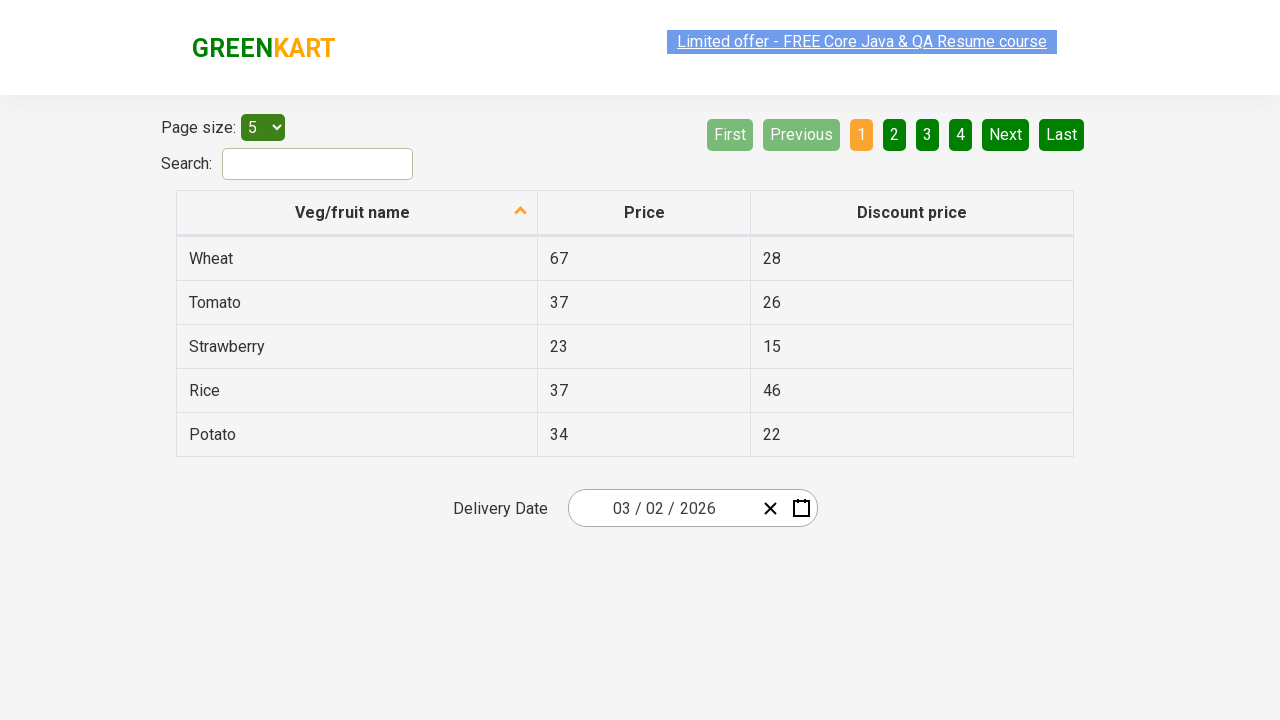

Clicked date picker input group to open calendar at (662, 508) on .react-date-picker__inputGroup
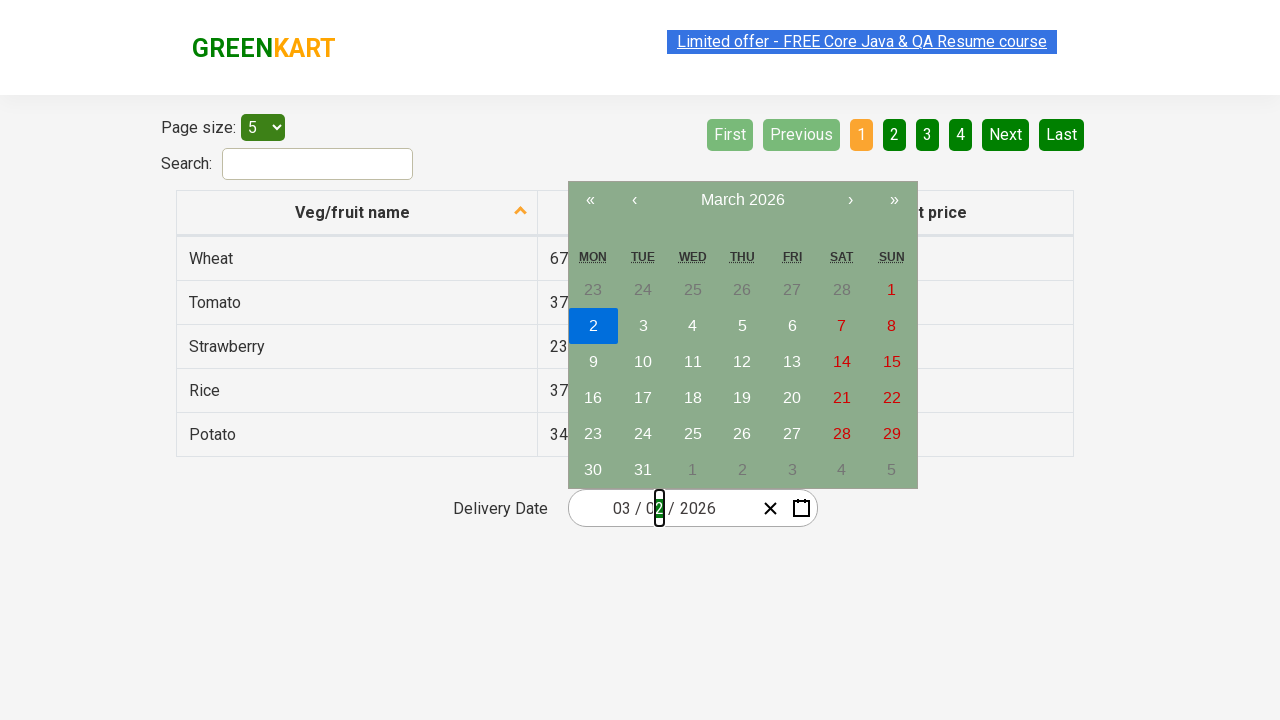

Clicked navigation label to go to month view at (742, 200) on .react-calendar__navigation__label
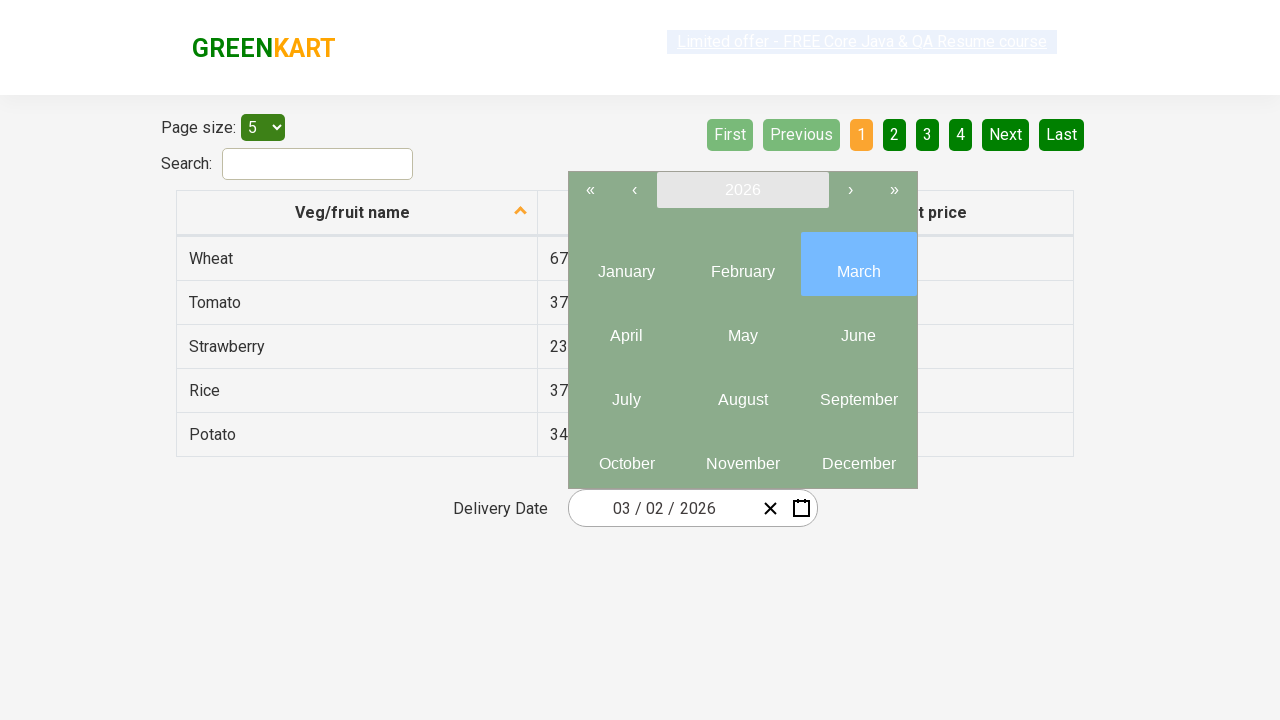

Clicked navigation label again to go to year view at (742, 190) on .react-calendar__navigation__label
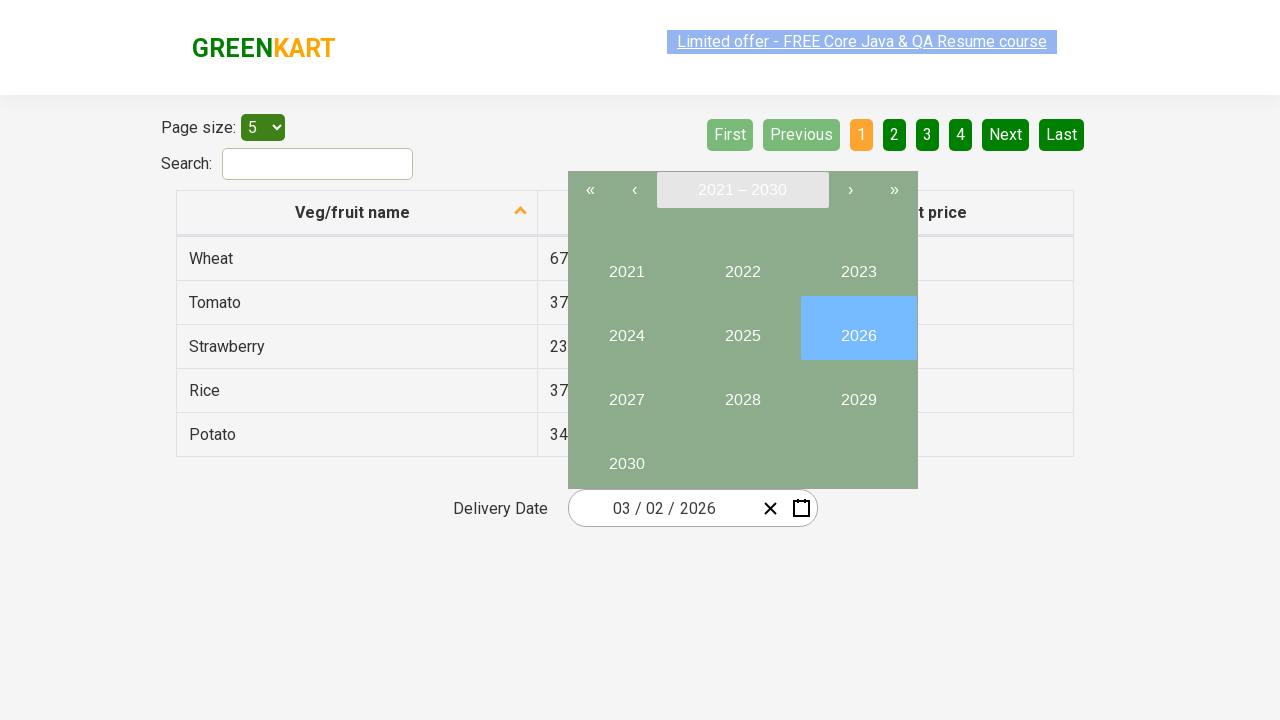

Selected year 2027 at (626, 392) on //button[text()='2027']
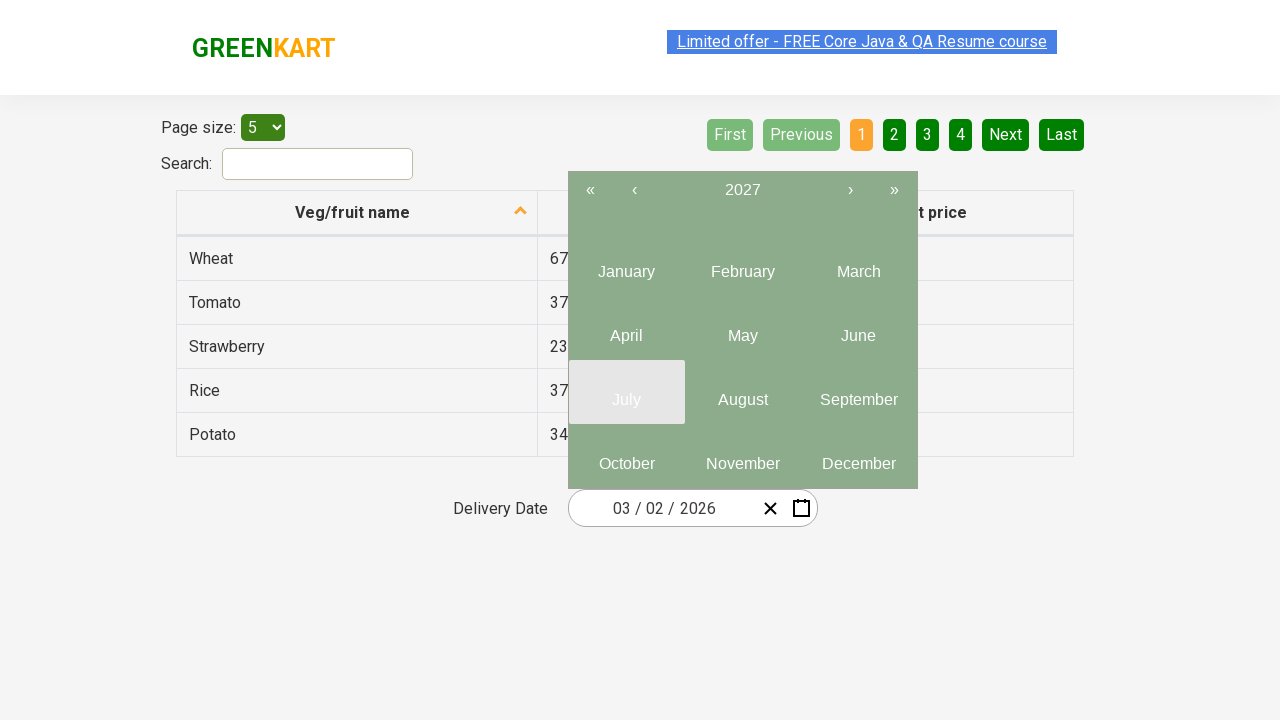

Selected month 6 (June) at (858, 328) on .react-calendar__year-view__months__month >> nth=5
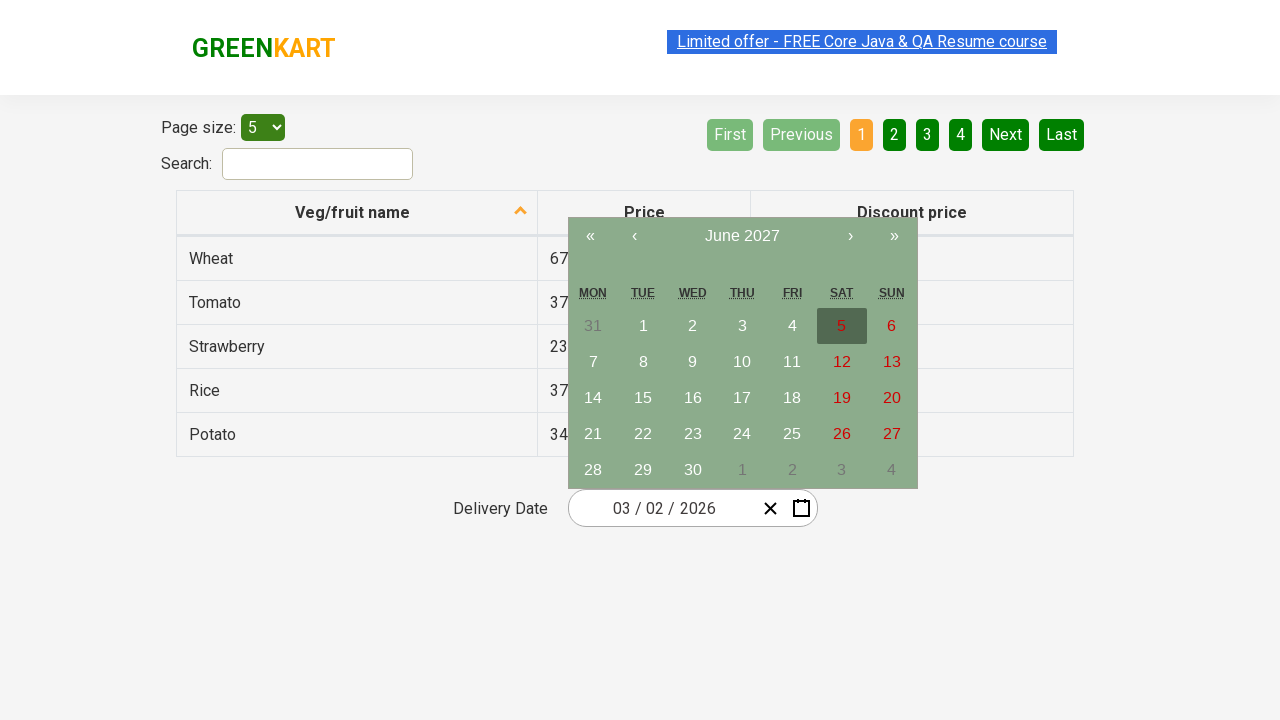

Selected date 15 at (643, 398) on //abbr[text()='15']
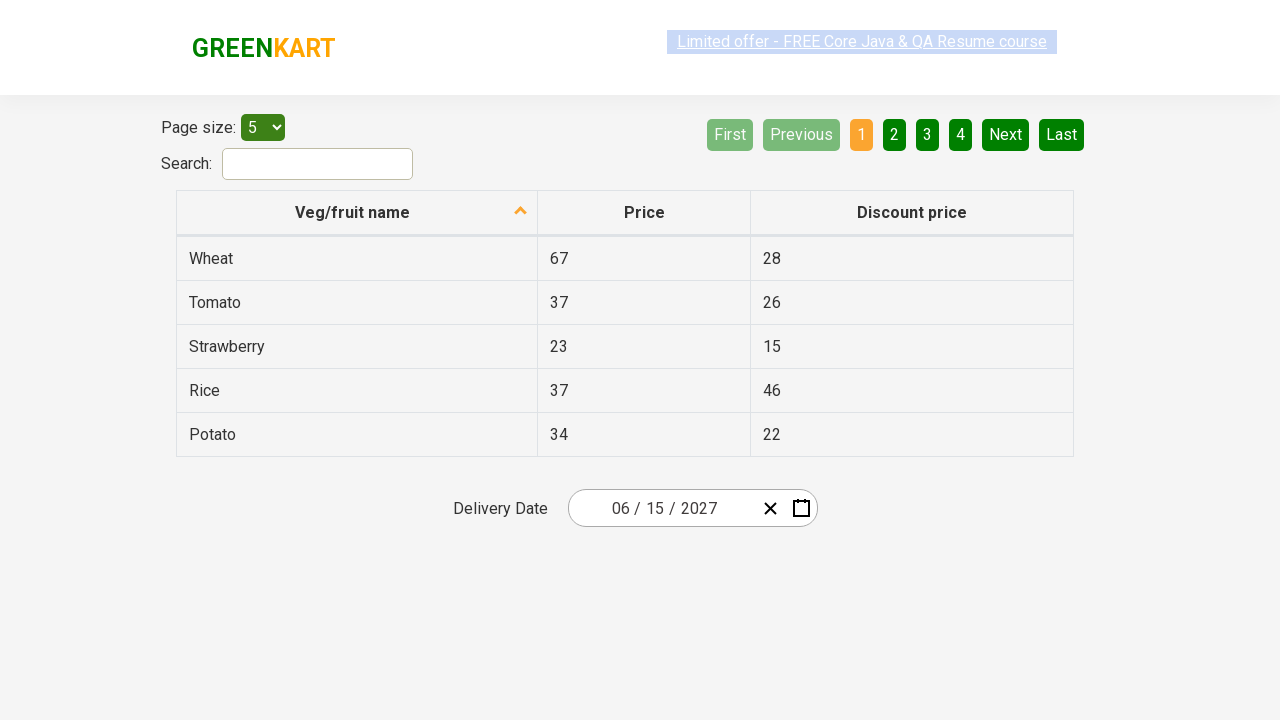

Date inputs populated and calendar closed
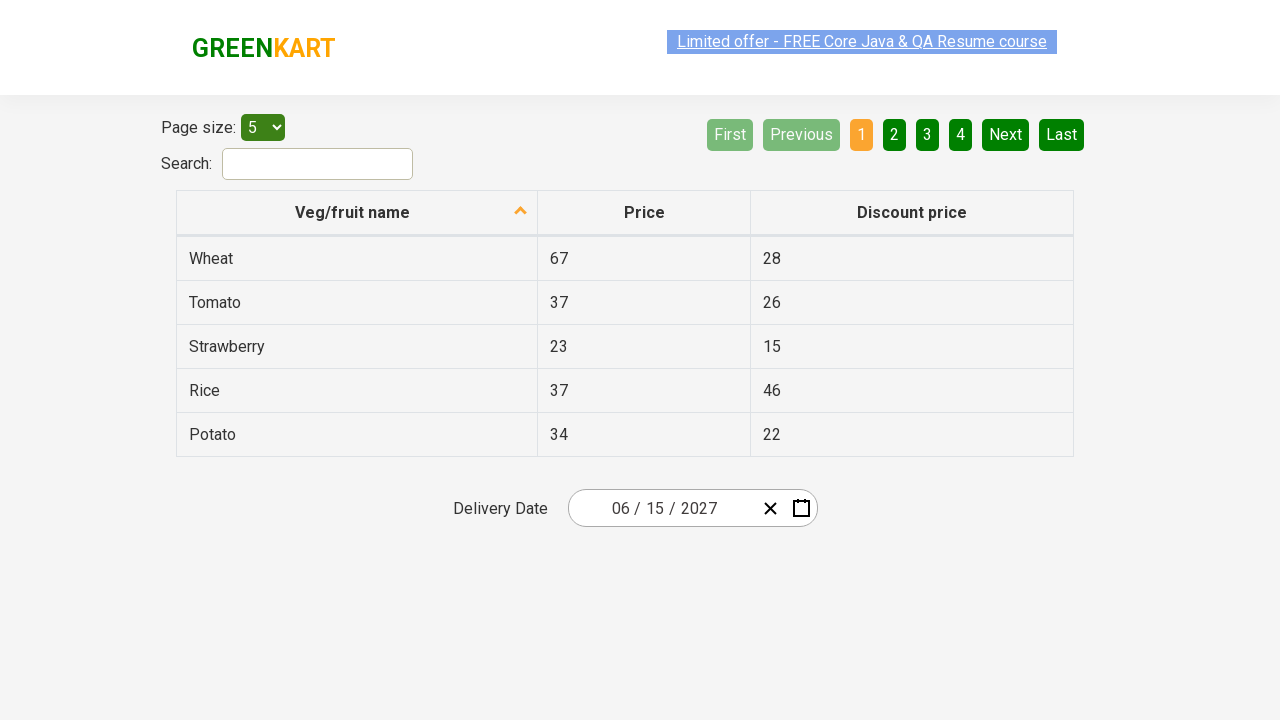

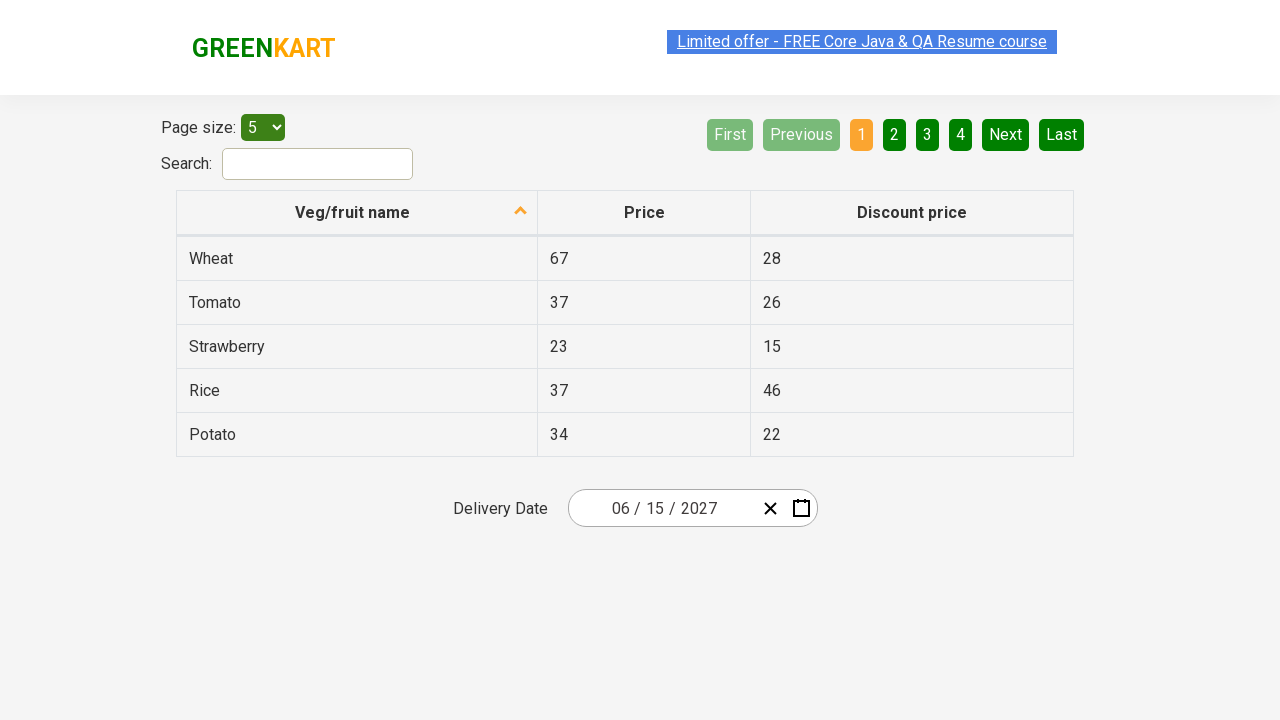